Tests handling of new browser tabs/popups by clicking a link and reading content from the newly opened page

Starting URL: https://the-internet.herokuapp.com/windows

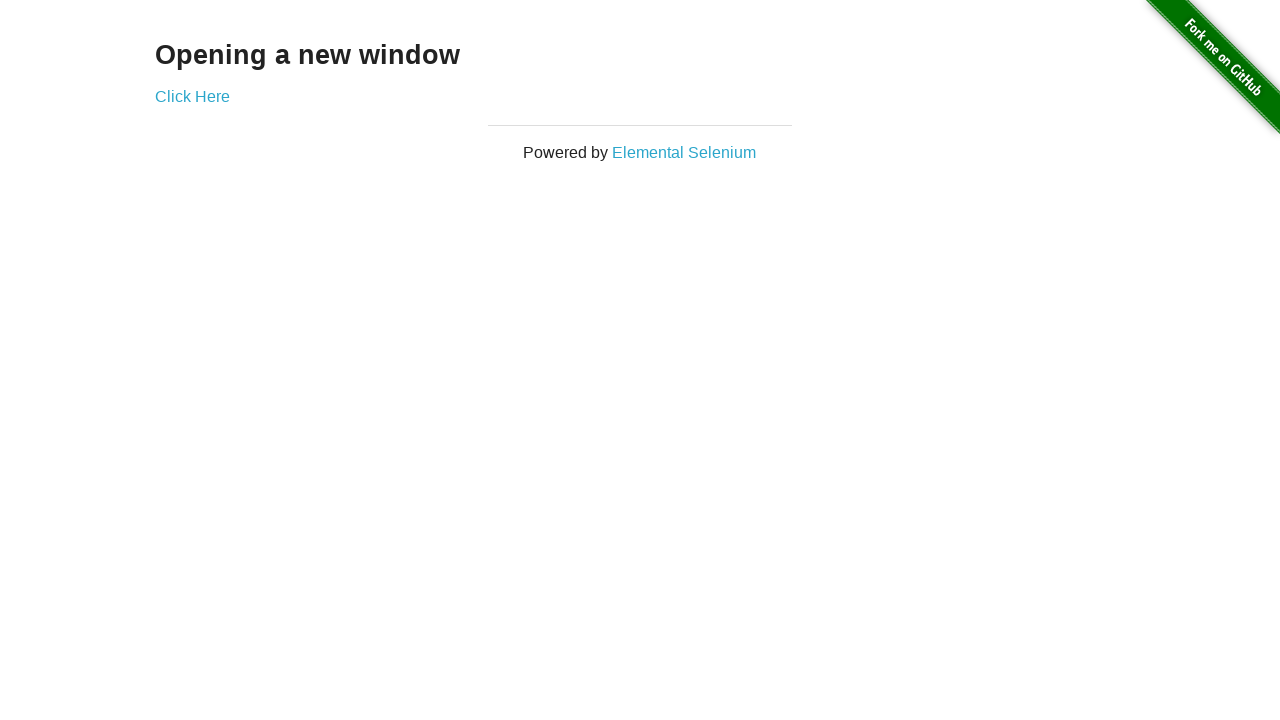

Clicked 'Click Here' link to open new tab at (192, 96) on xpath=//a[normalize-space()="Click Here"]
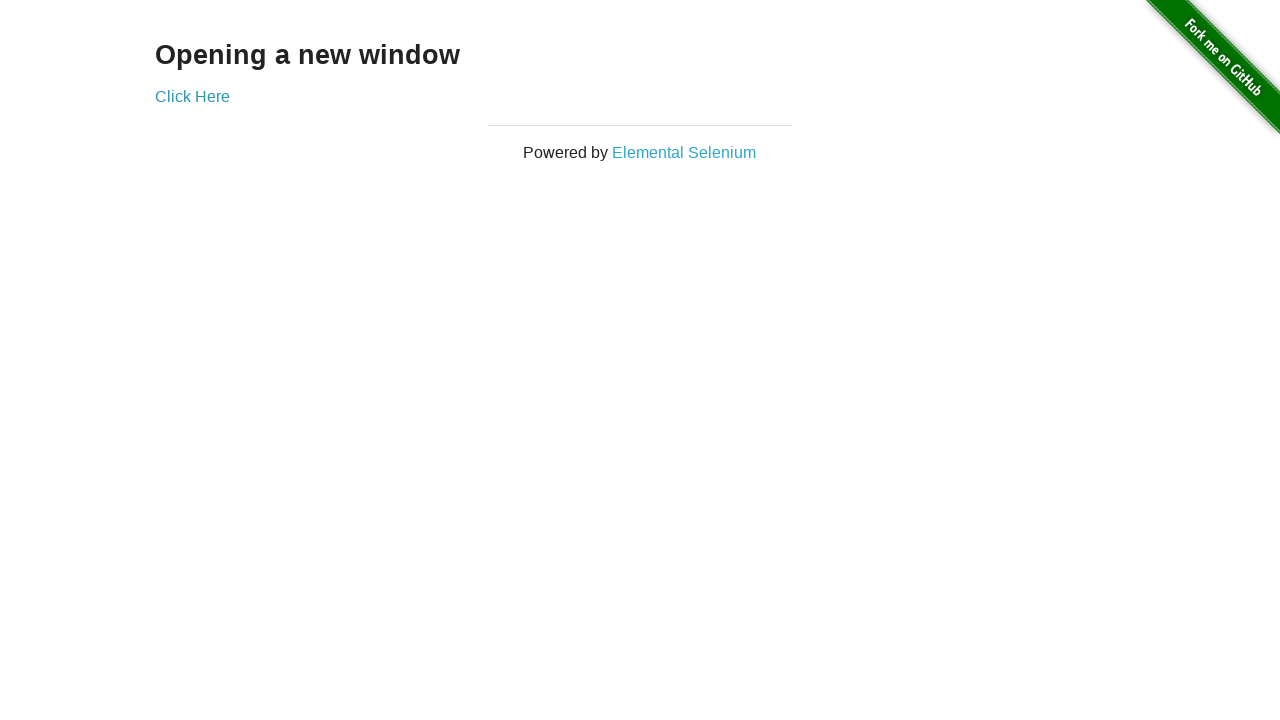

New tab/page object obtained
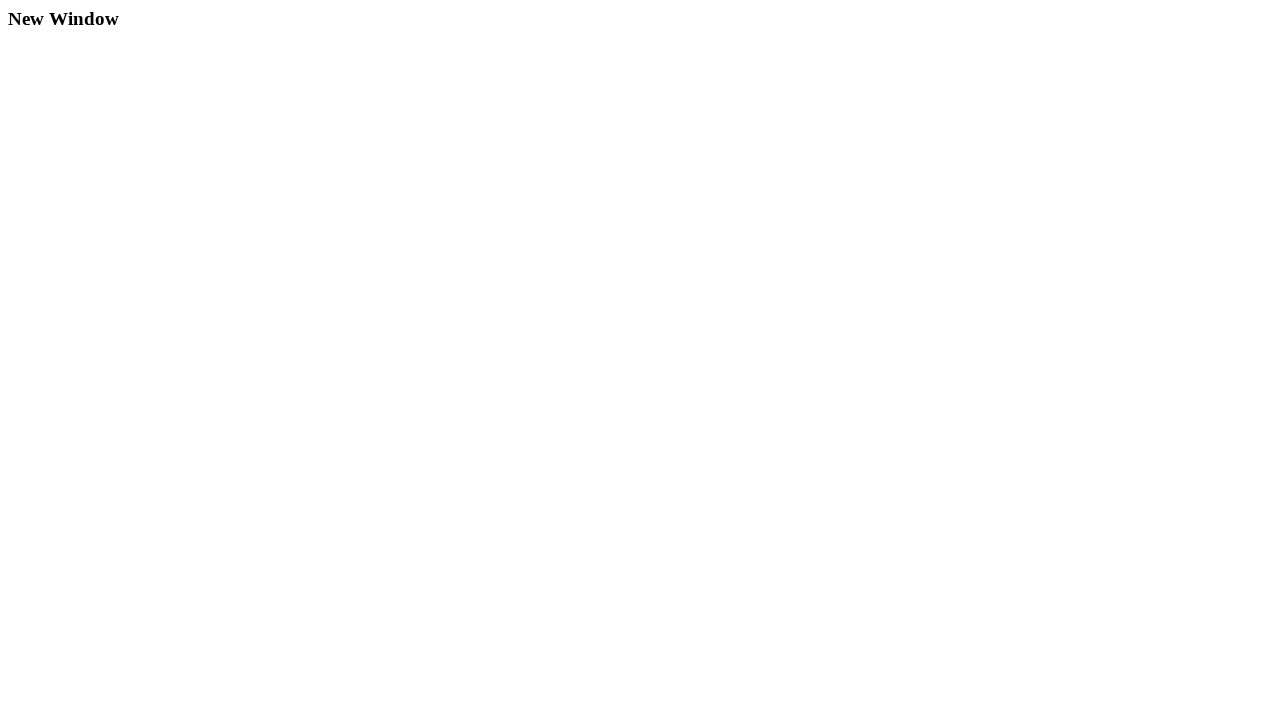

New page finished loading
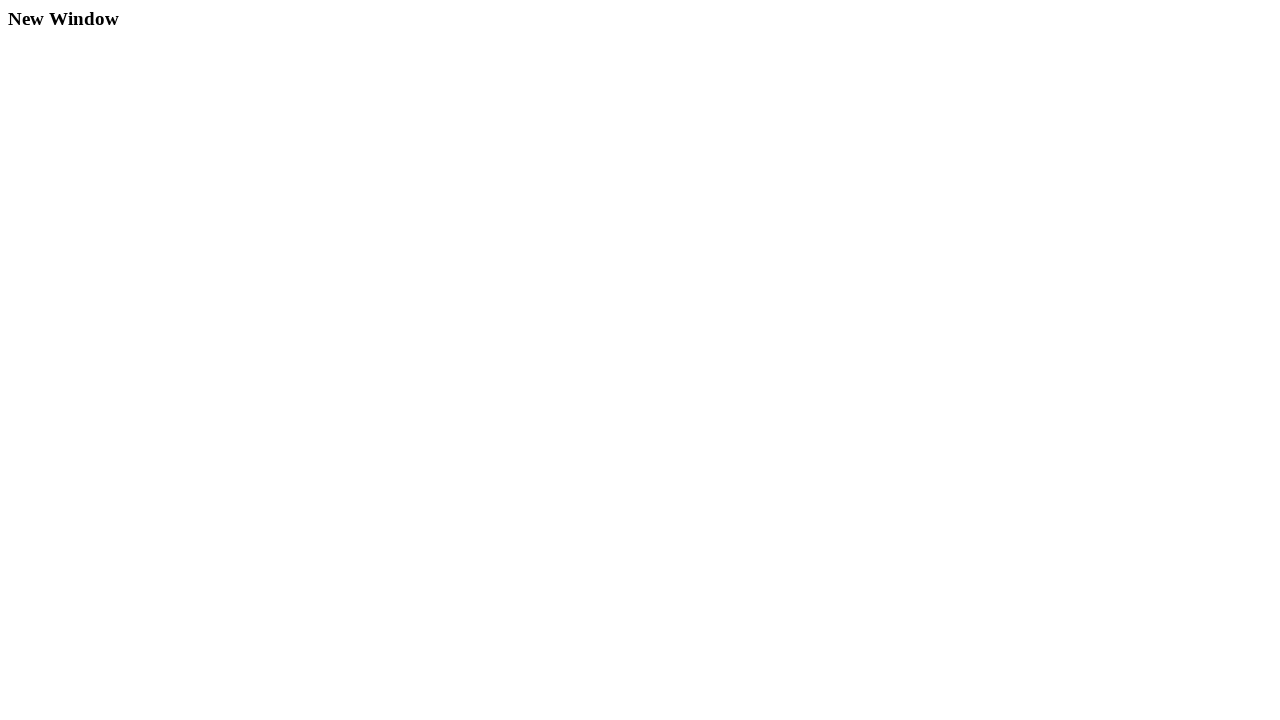

Retrieved text from new page: 'New Window'
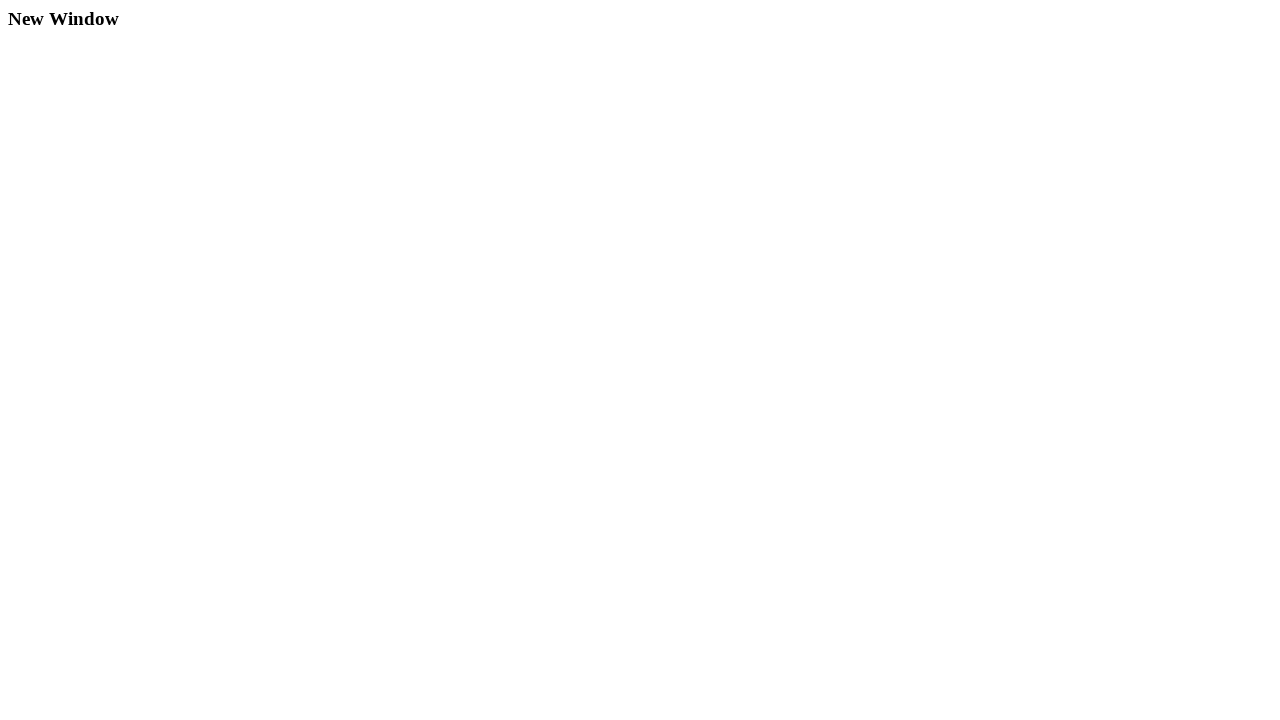

Printed text content from new page
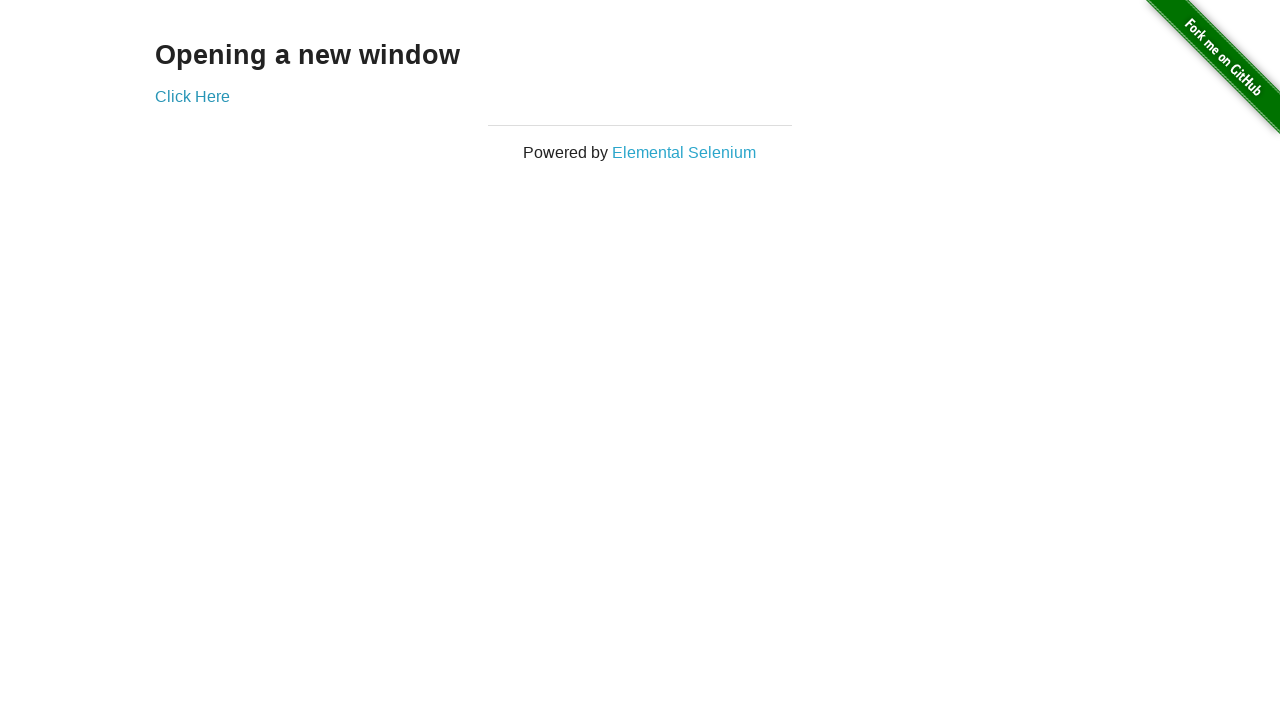

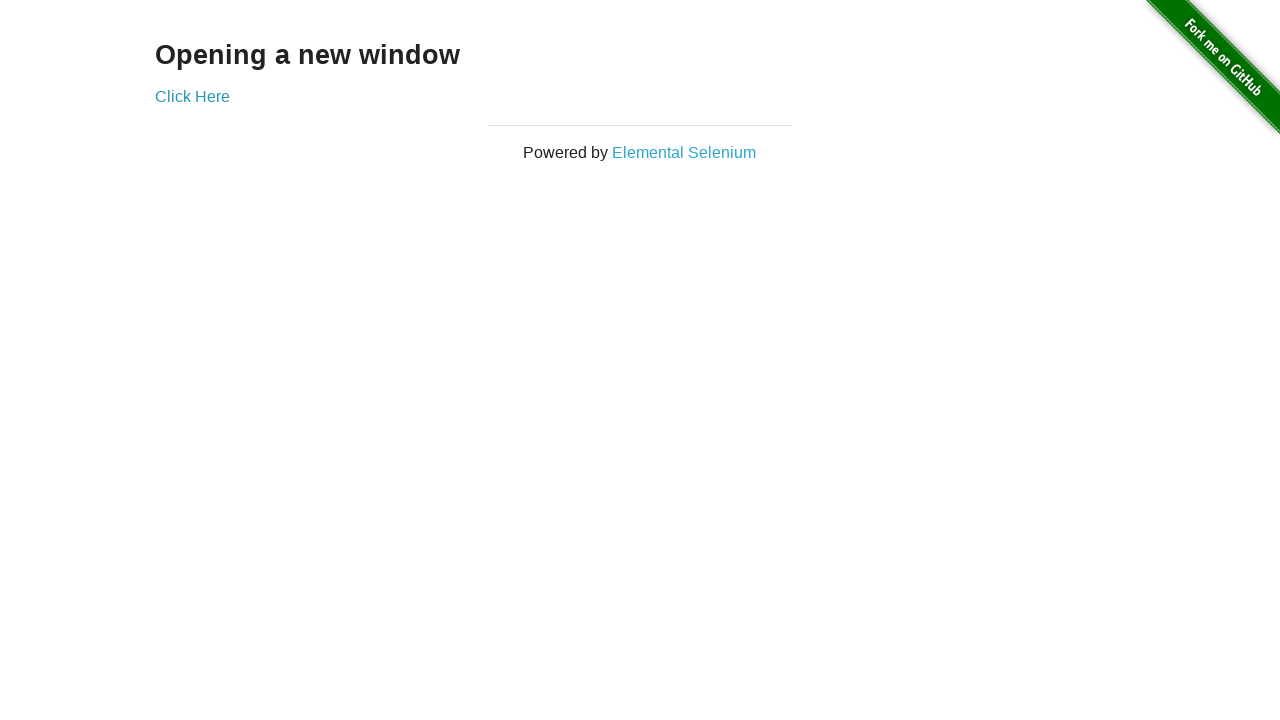